Tests clicking a button with dynamic class attributes and handling the resulting alert dialog, repeating the action multiple times to verify consistent behavior.

Starting URL: http://uitestingplayground.com/classattr/

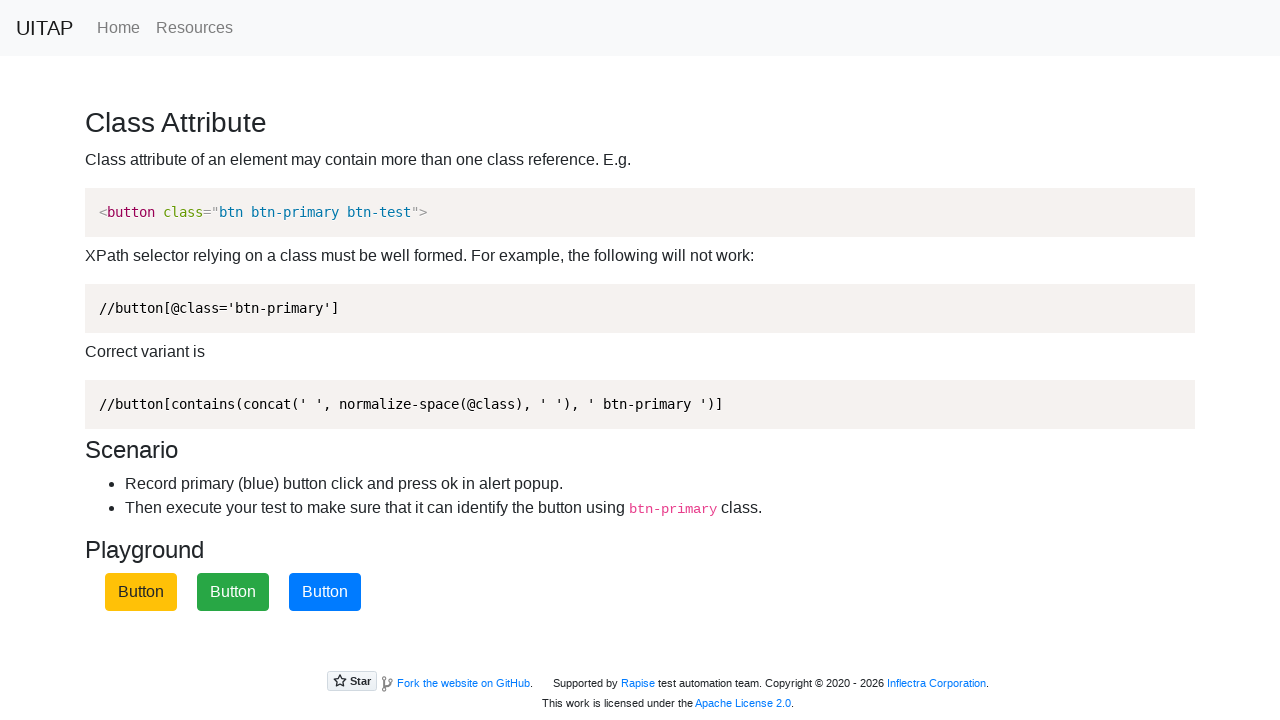

Clicked the primary button with dynamic class attributes at (325, 592) on .btn-primary
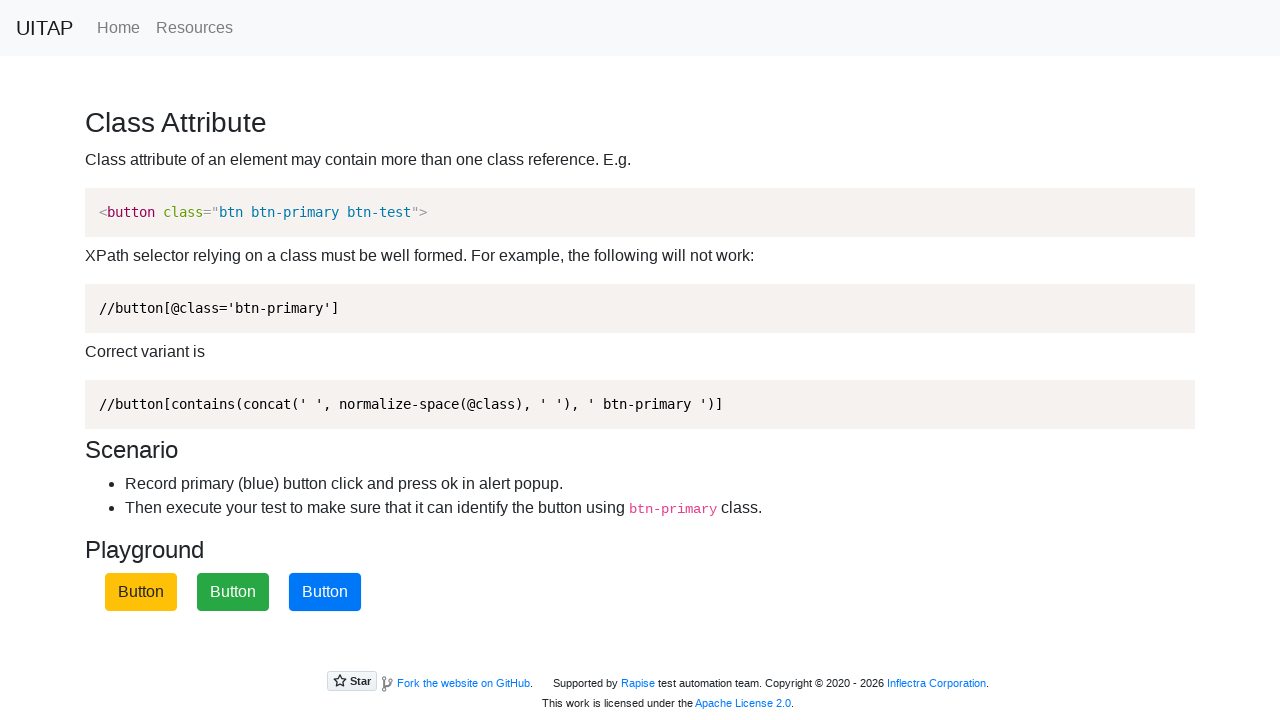

Registered dialog handler to automatically accept alerts
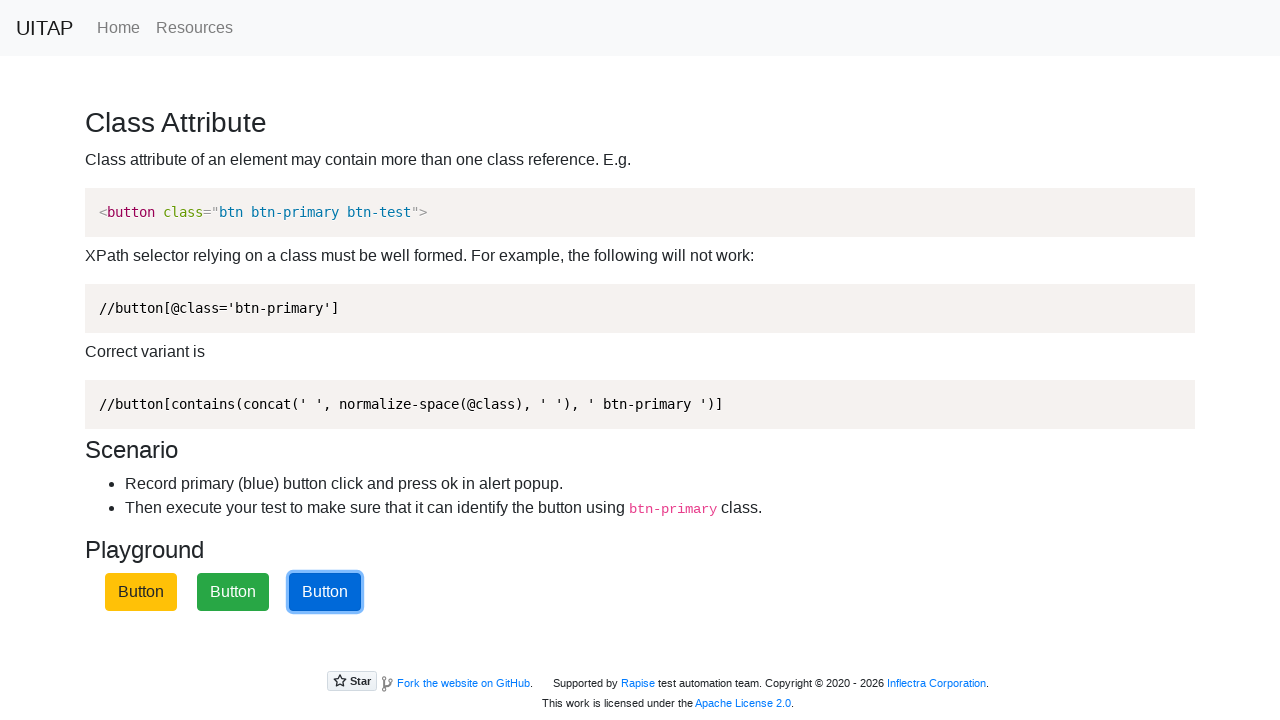

Waited for alert dialog to appear and be accepted
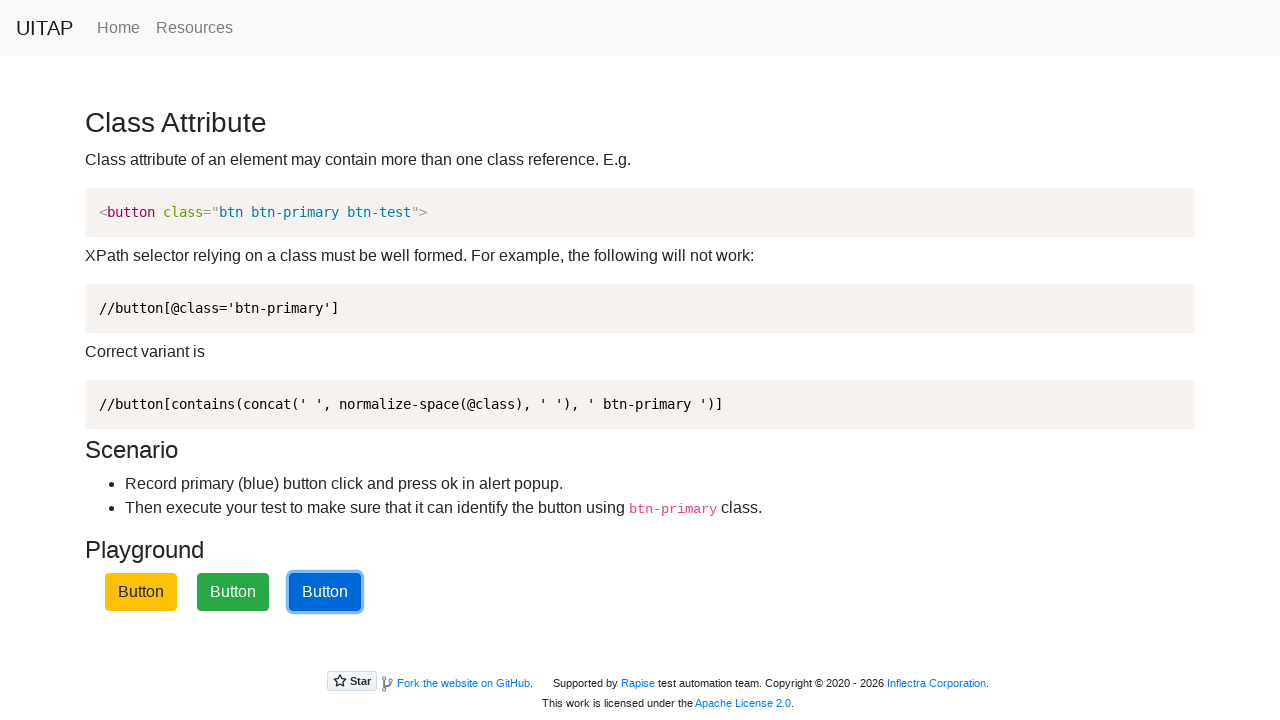

Clicked the primary button again to trigger another alert at (325, 592) on .btn-primary
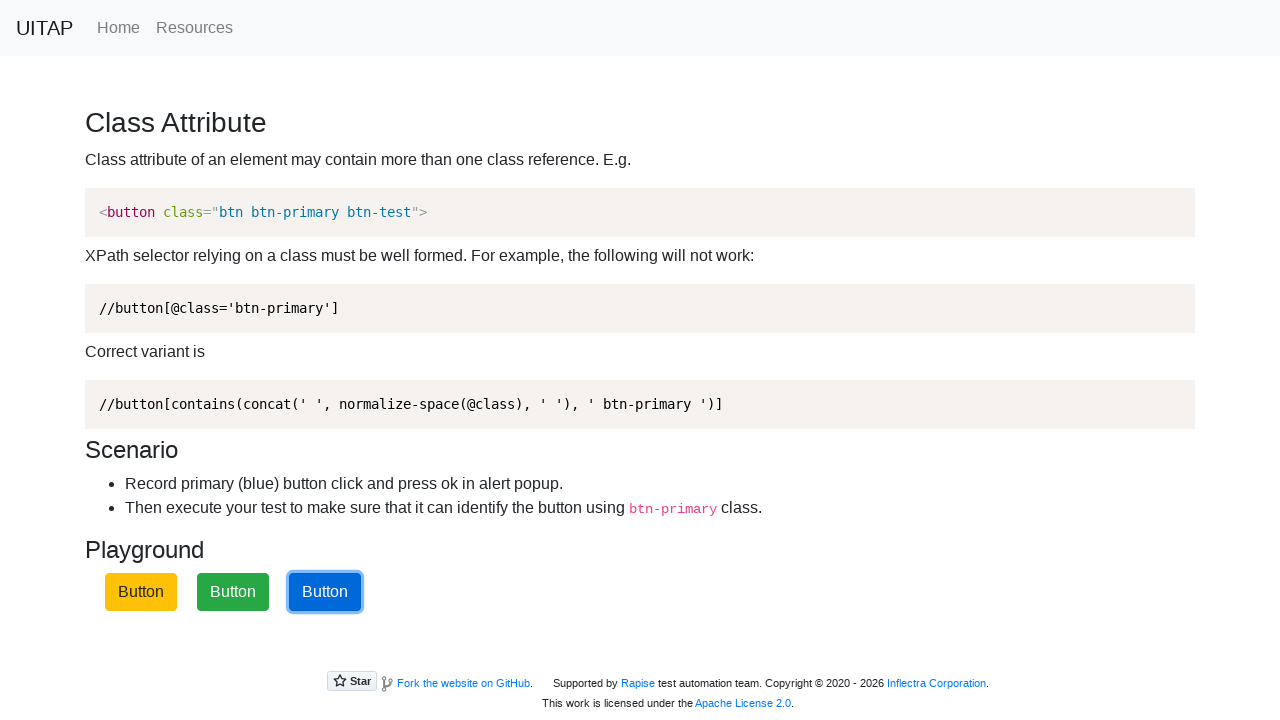

Waited for the alert to be accepted
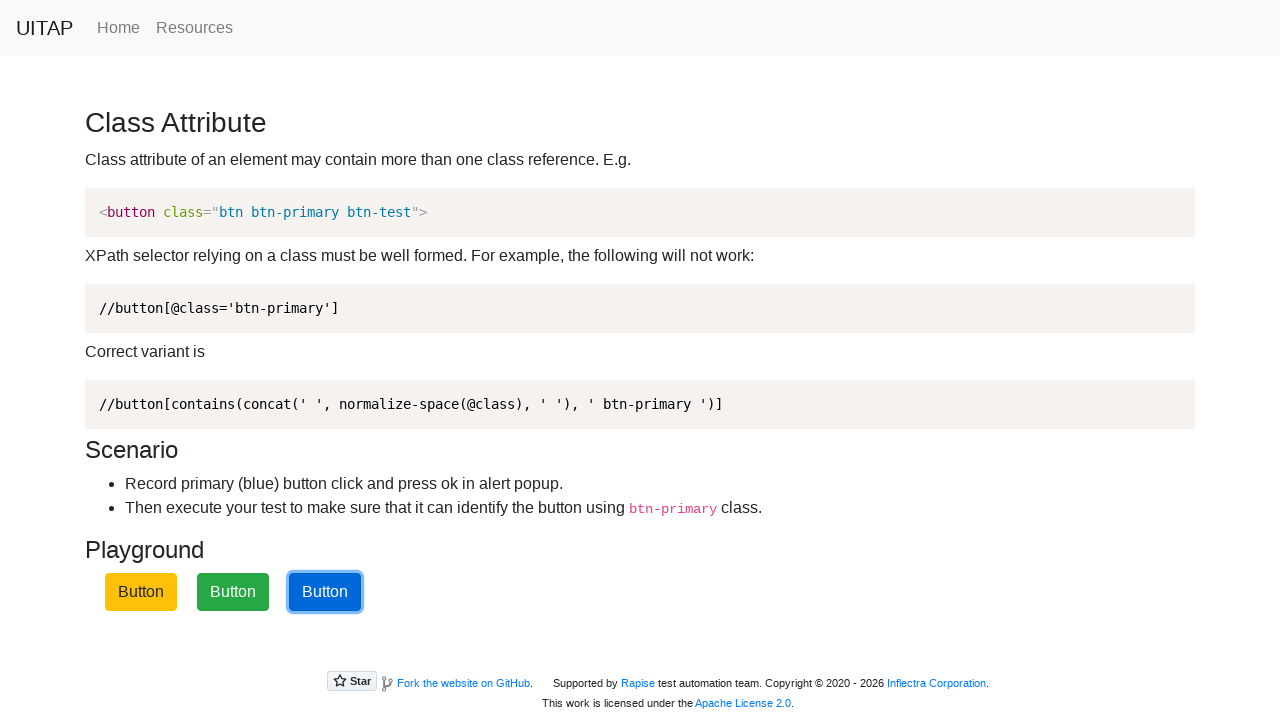

Clicked the primary button again to trigger another alert at (325, 592) on .btn-primary
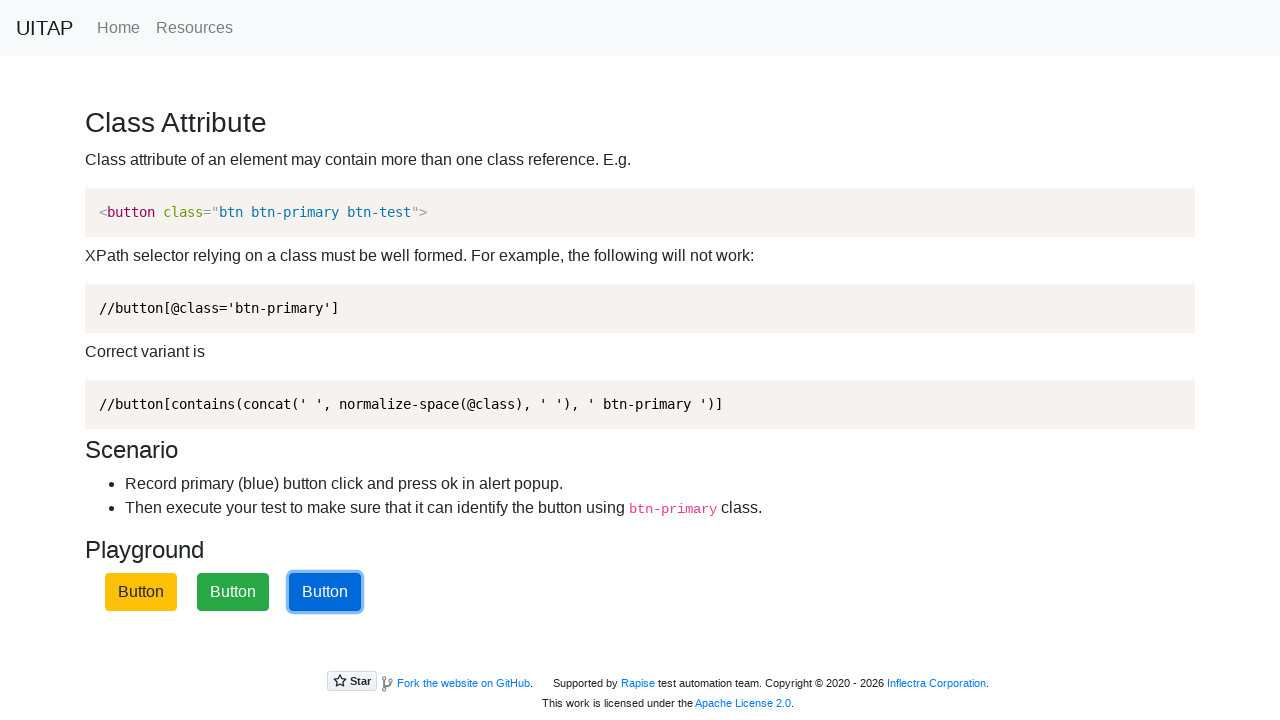

Waited for the alert to be accepted
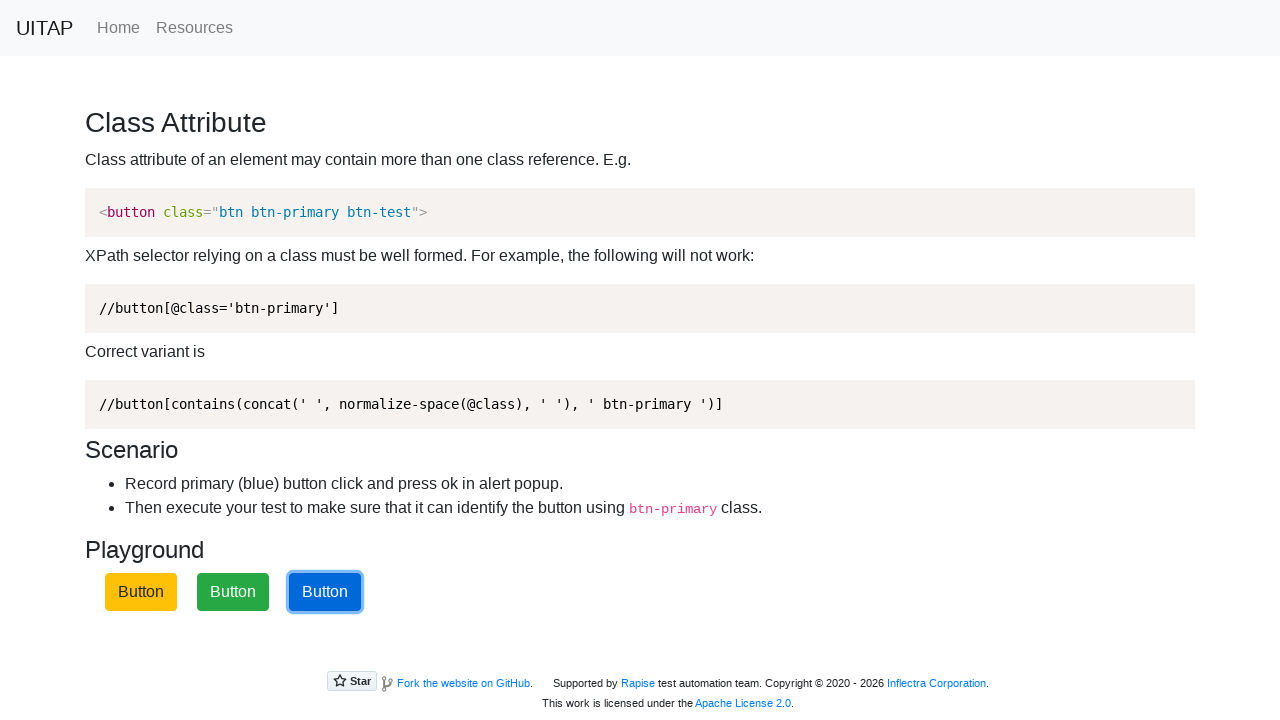

Clicked the primary button again to trigger another alert at (325, 592) on .btn-primary
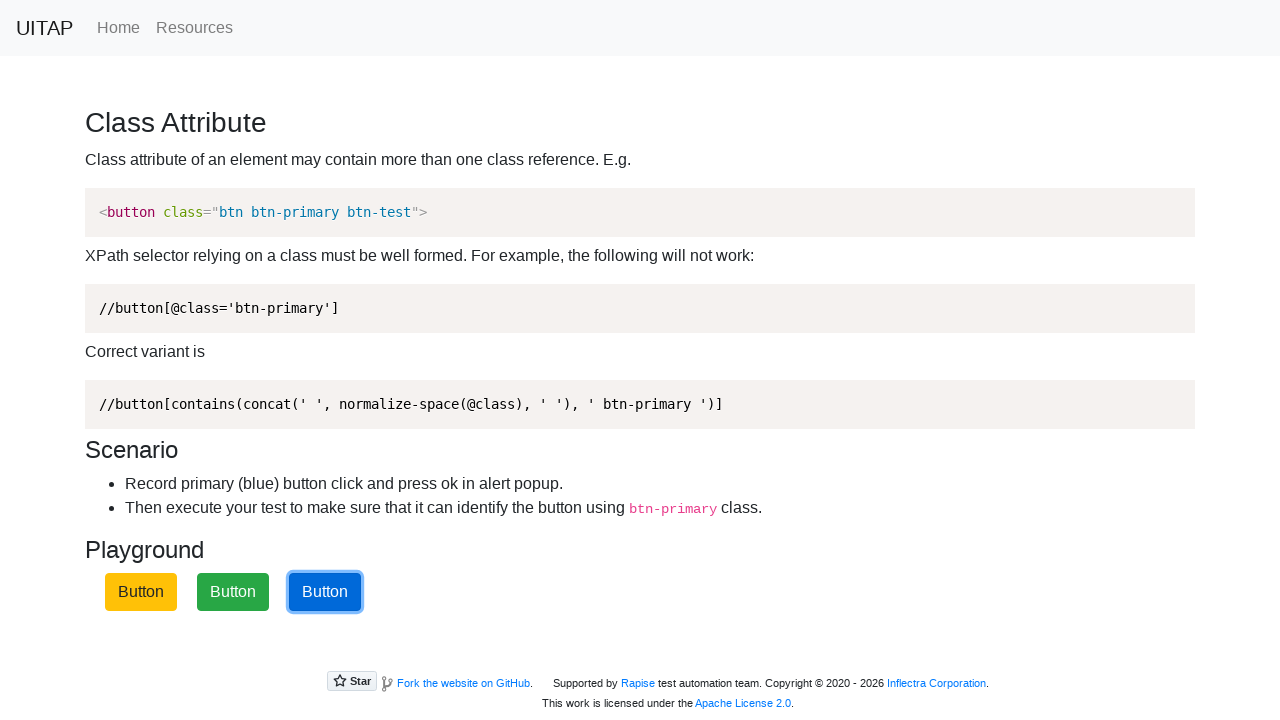

Waited for the alert to be accepted
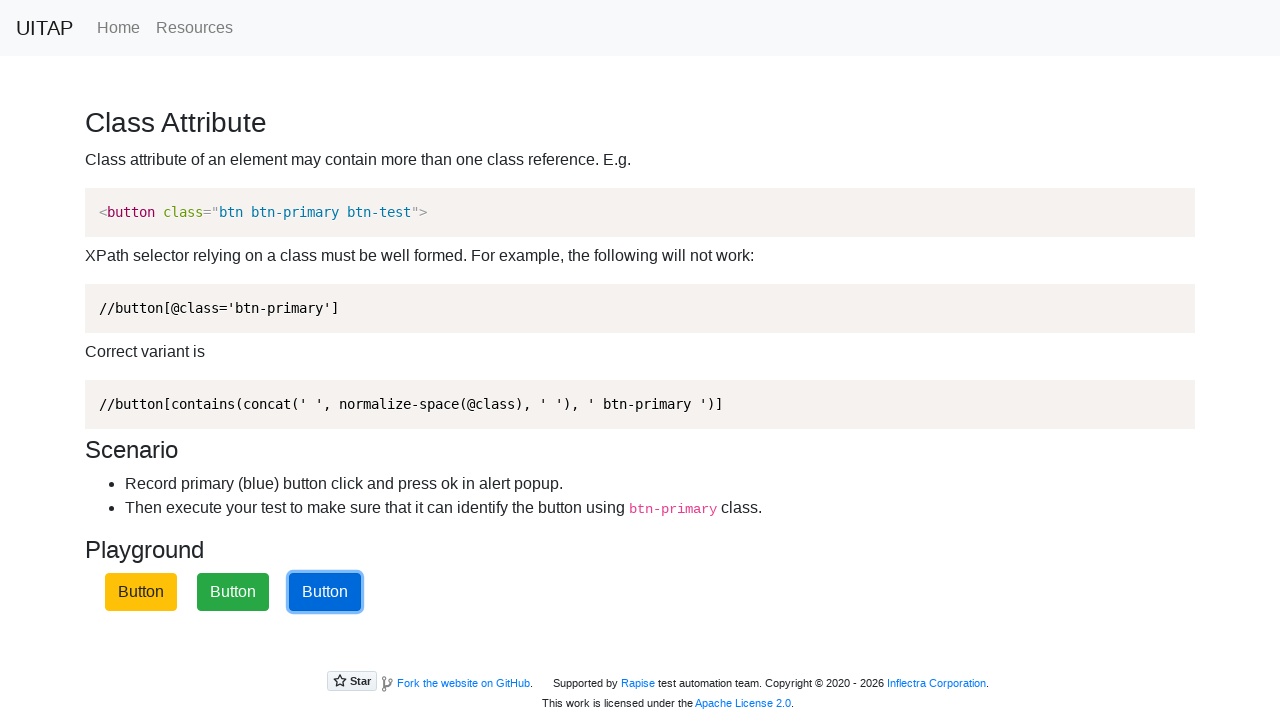

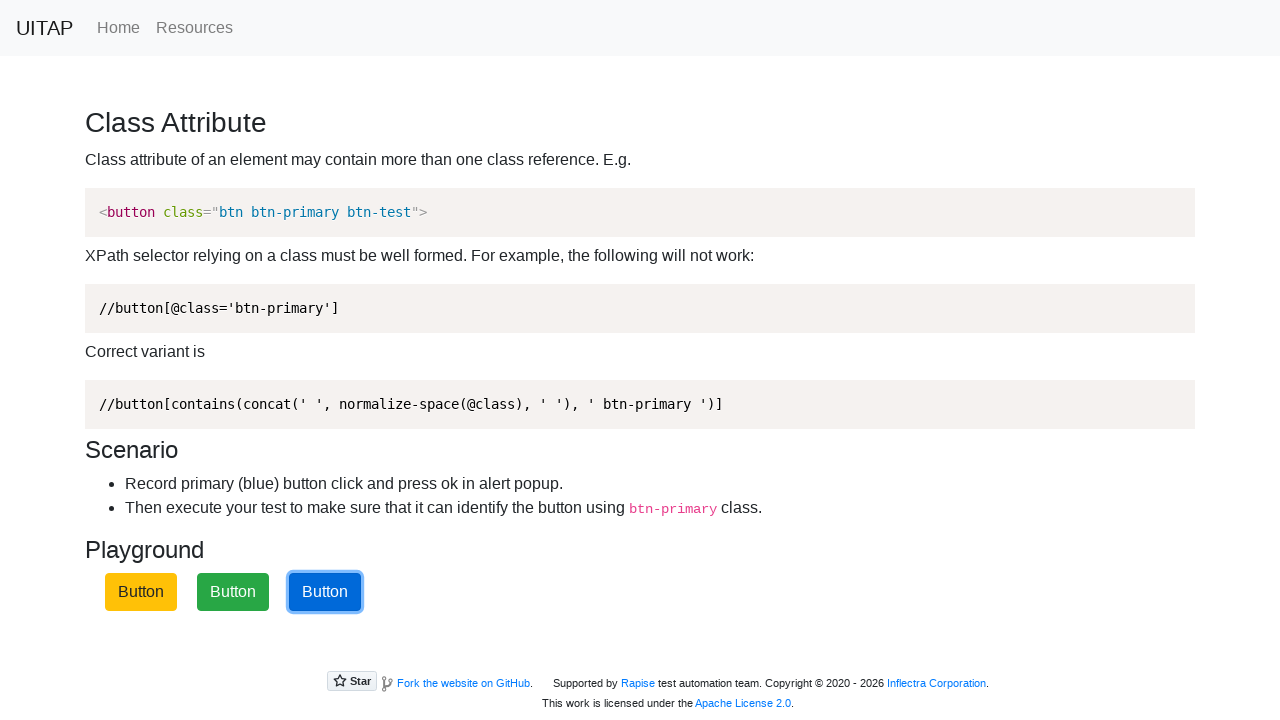